Completes a student registration form by filling in name, last name, selecting gender, entering mobile number, and submitting the form, then verifies the success message.

Starting URL: https://demoqa.com/automation-practice-form

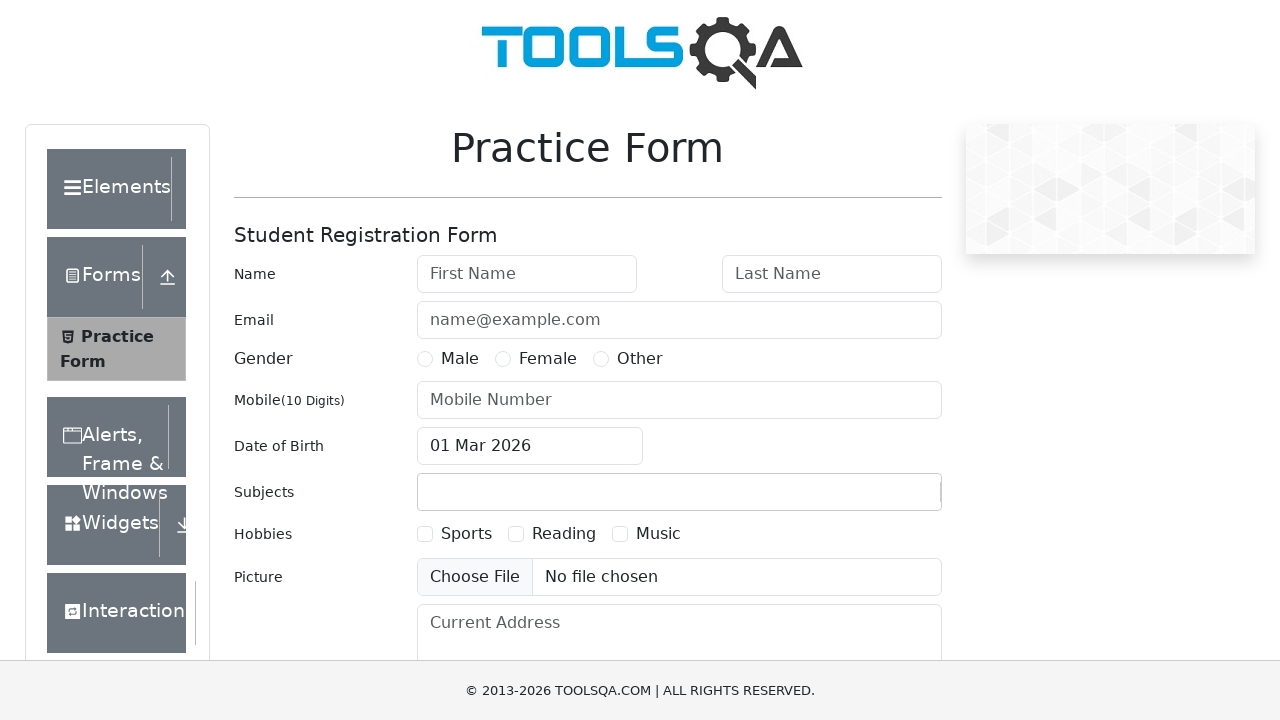

Filled first name field with 'Juan' on #firstName
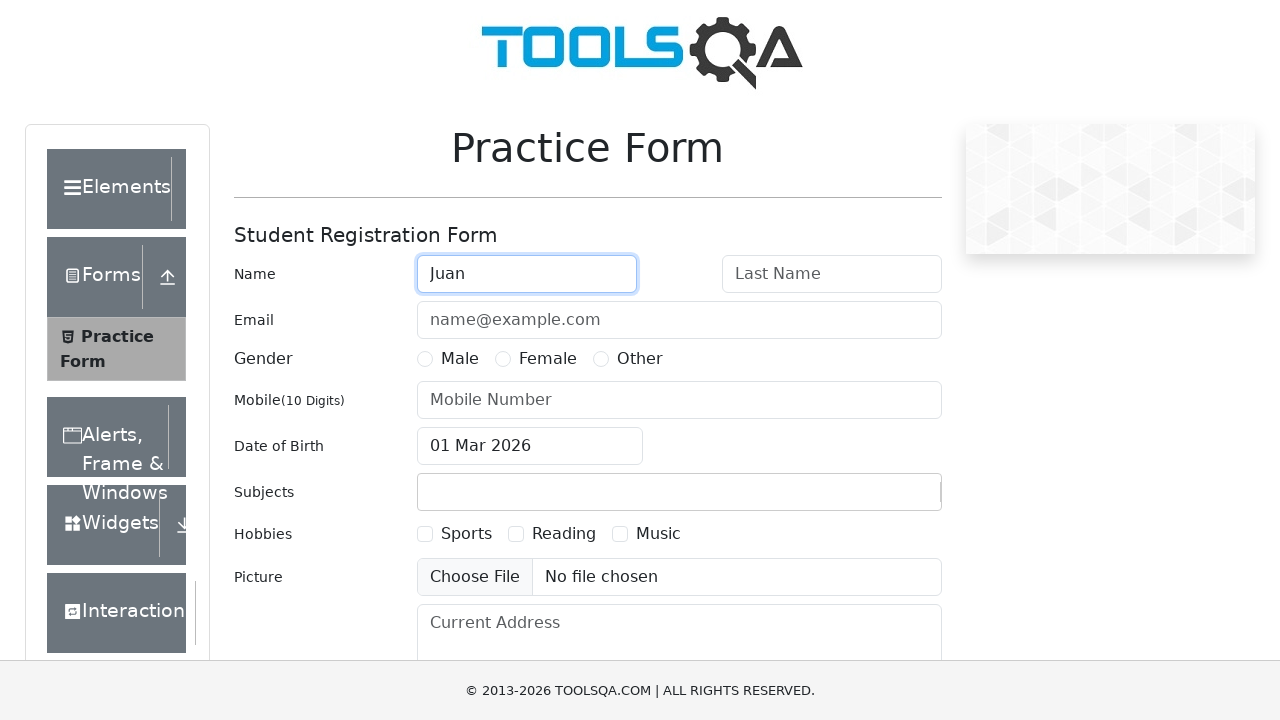

Filled last name field with 'Perez' on #lastName
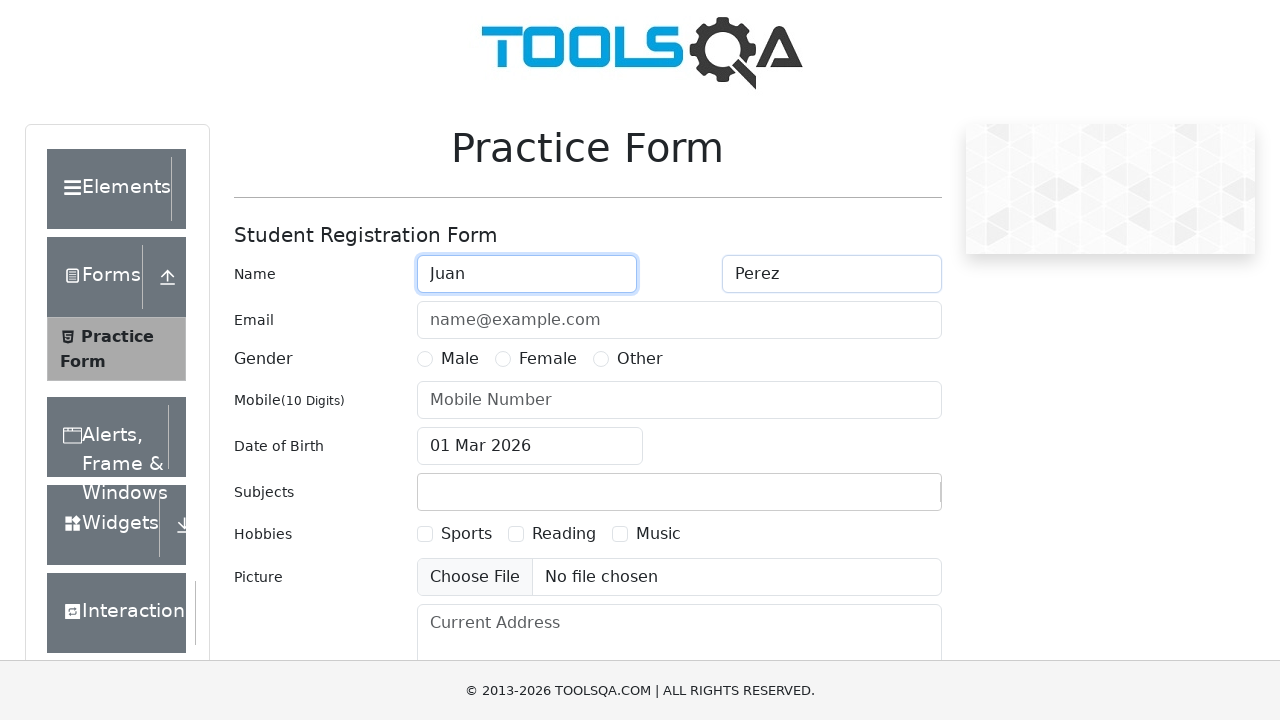

Selected Male gender option at (460, 359) on label[for='gender-radio-1']
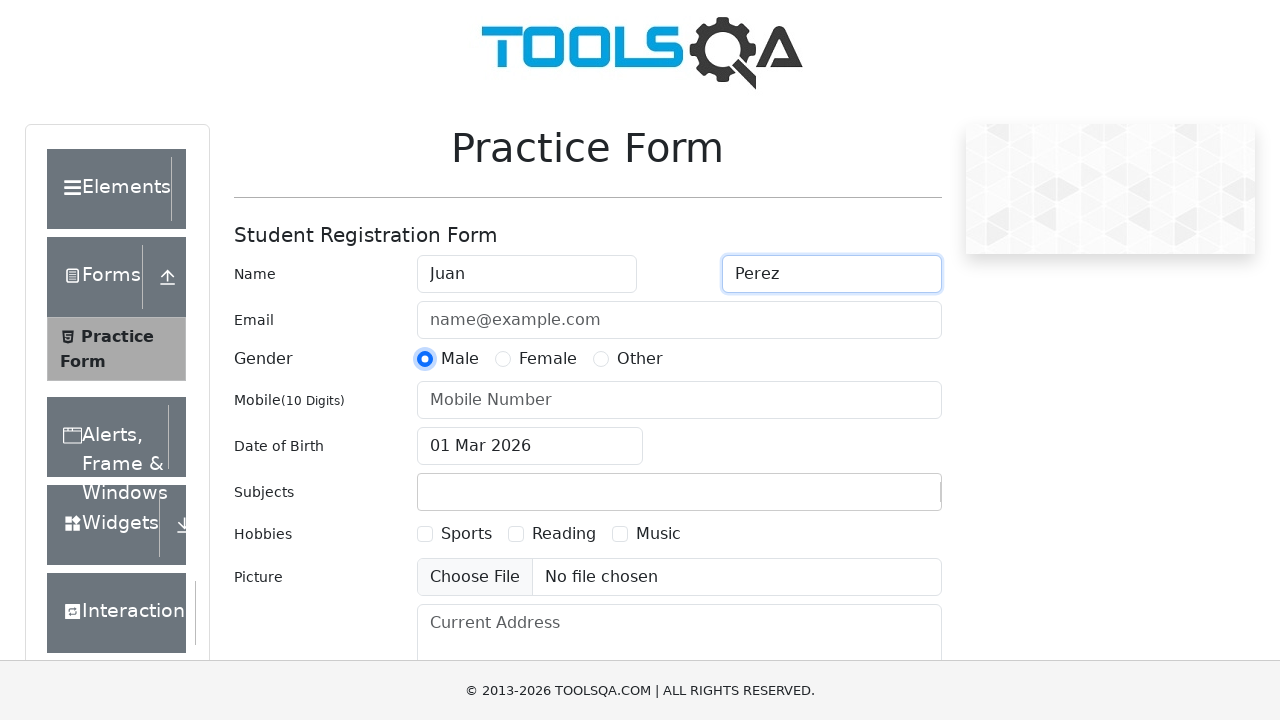

Filled mobile number field with '3124567897' on #userNumber
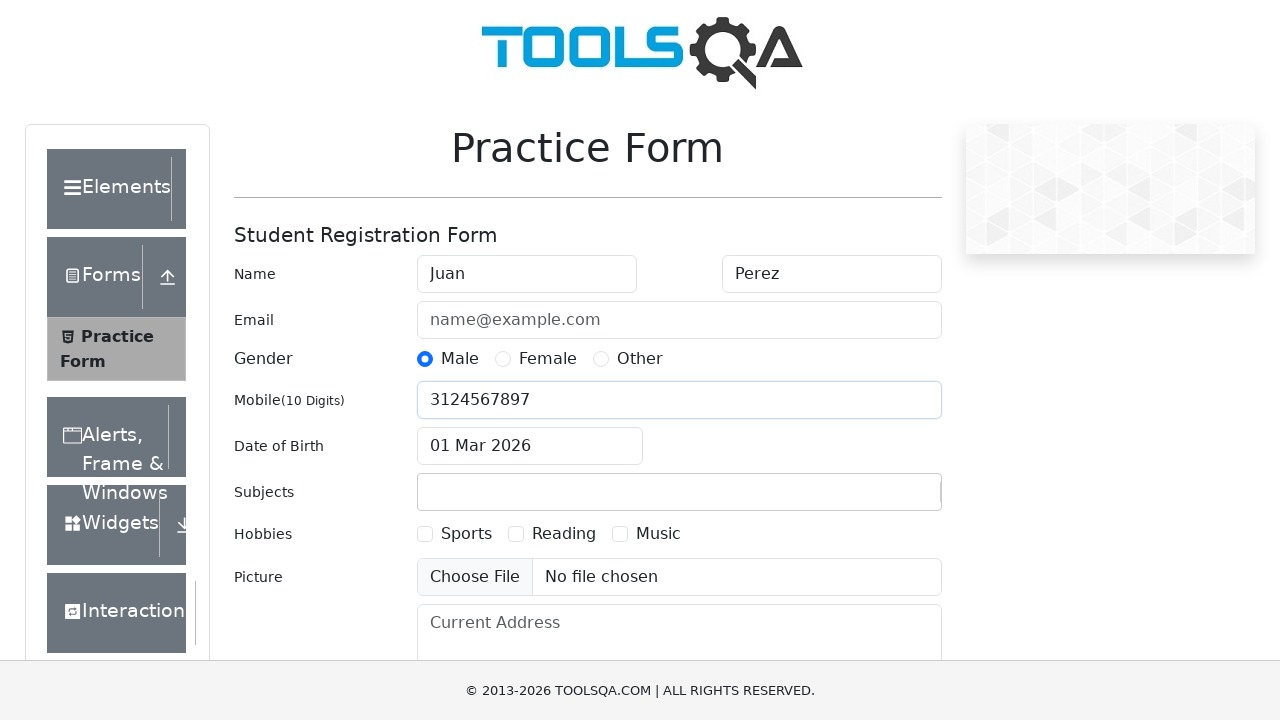

Scrolled submit button into view
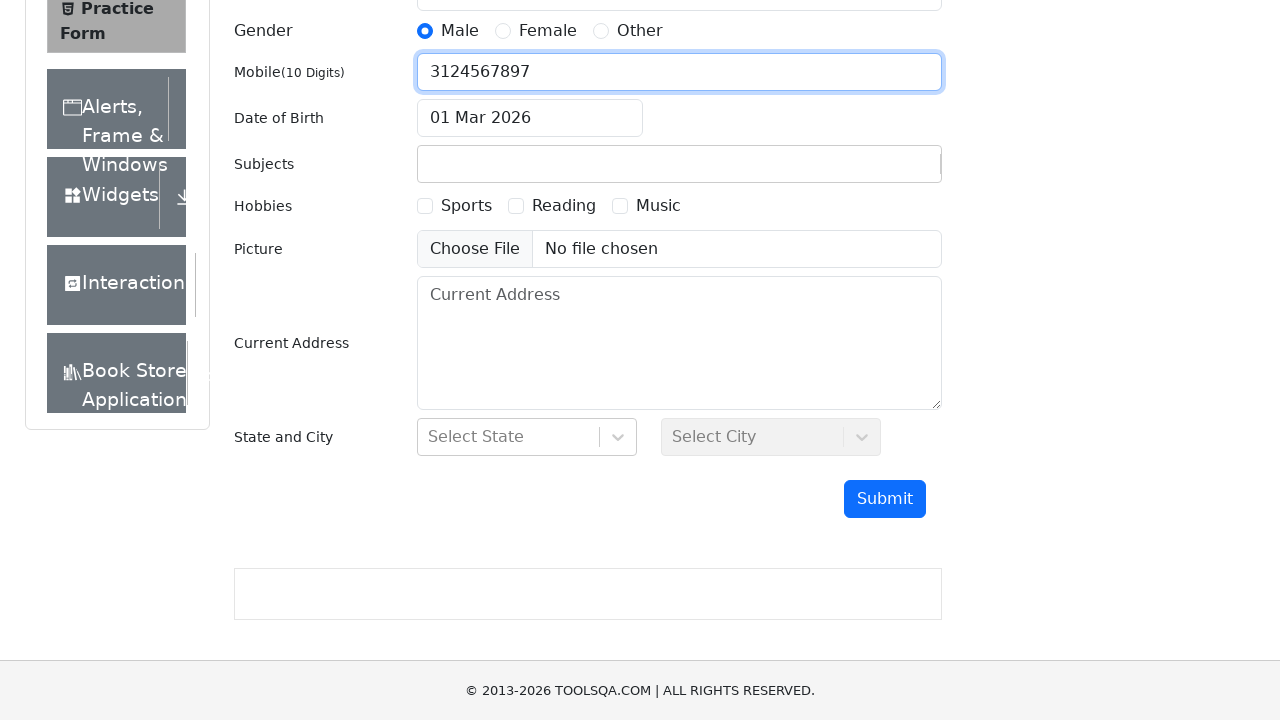

Clicked submit button to complete registration form at (885, 499) on #submit
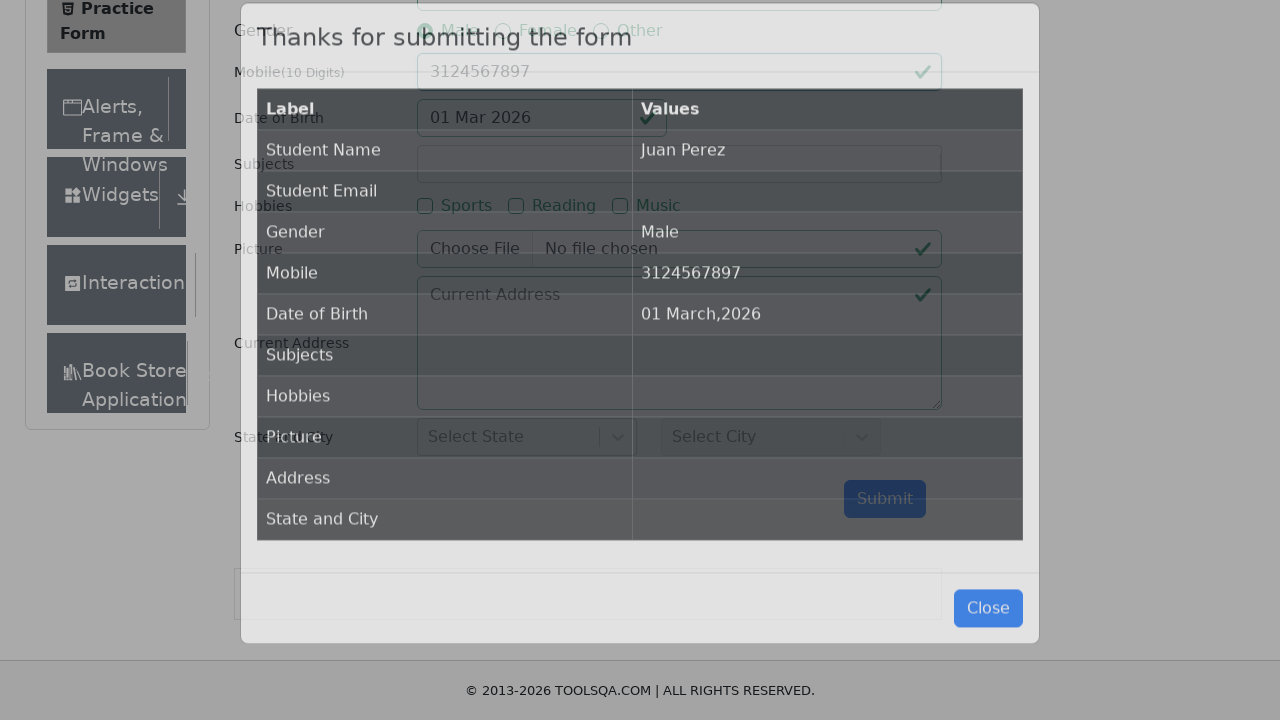

Confirmation modal appeared
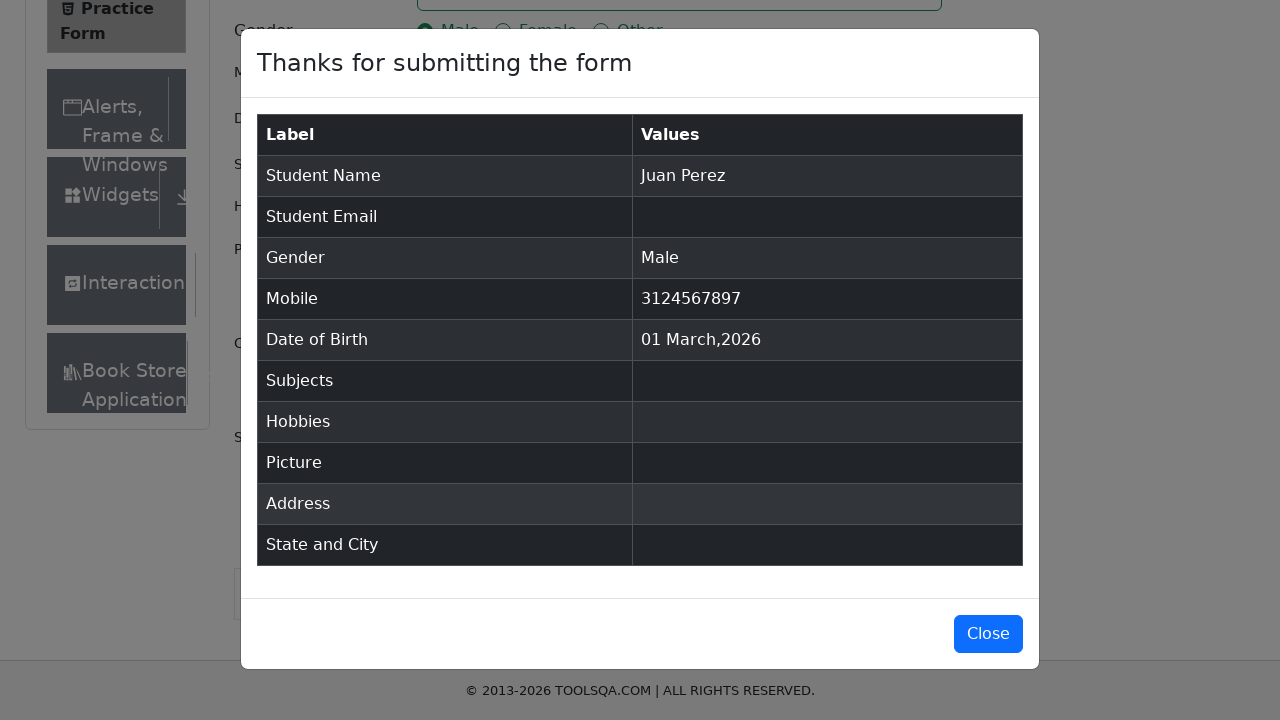

Retrieved success message: 'Thanks for submitting the form'
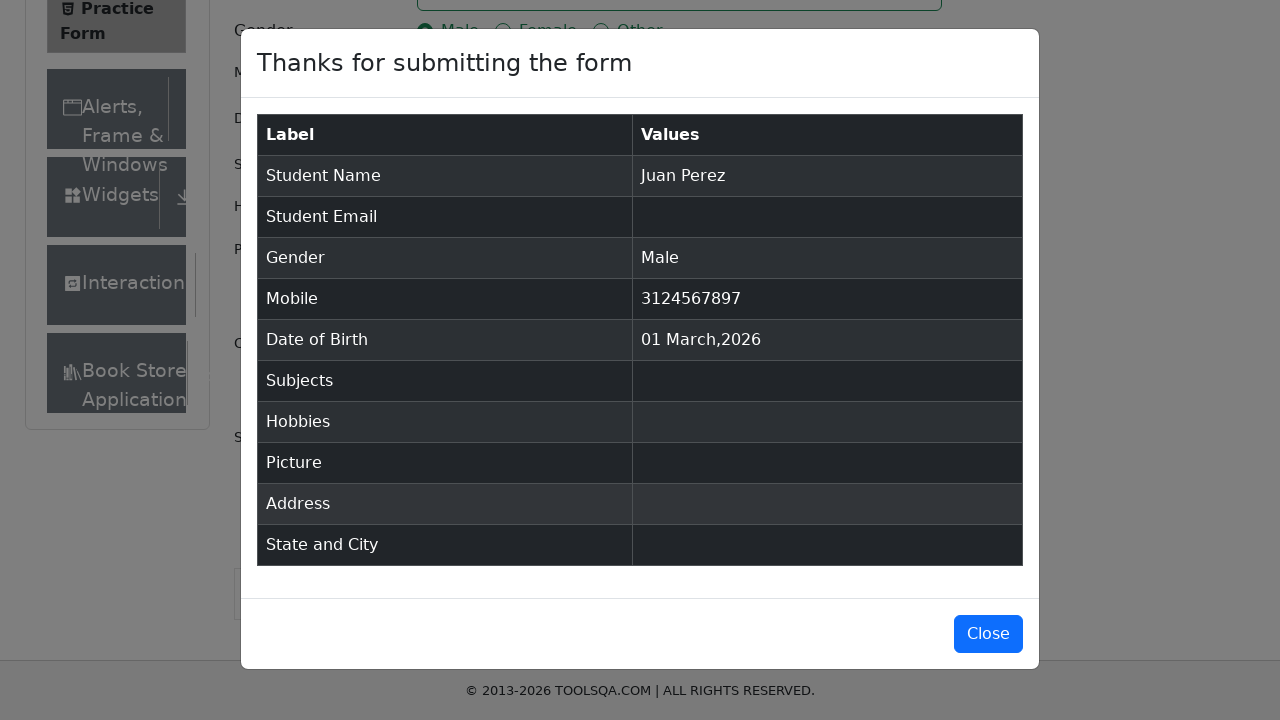

Verified success message matches expected text
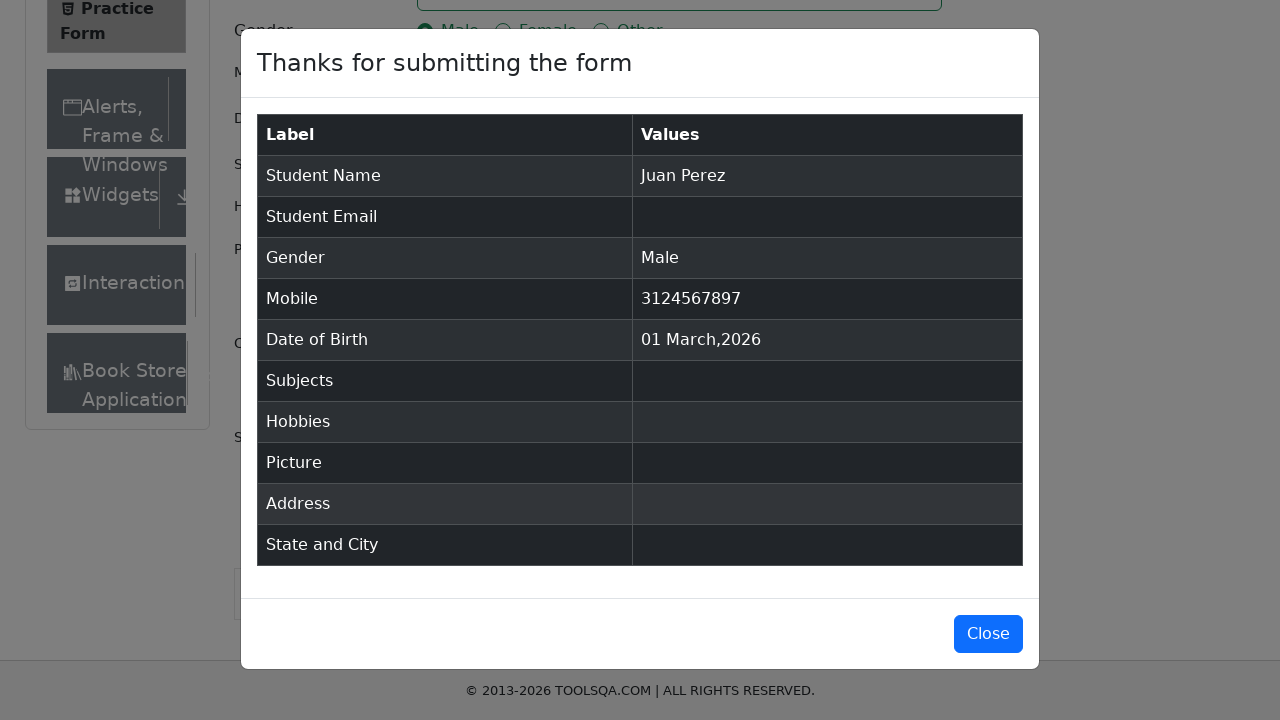

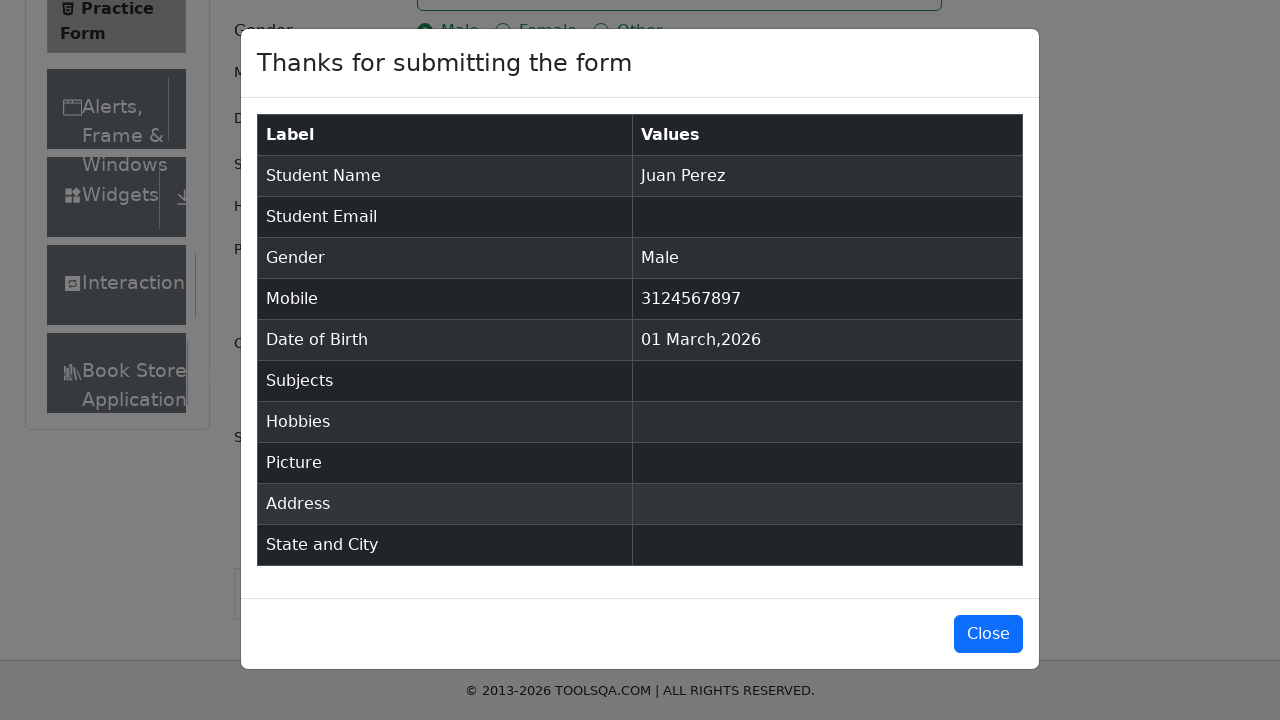